Tests dynamic element loading by clicking a start button and waiting for a welcome message to appear on the page

Starting URL: http://syntaxprojects.com/dynamic-elements-loading.php

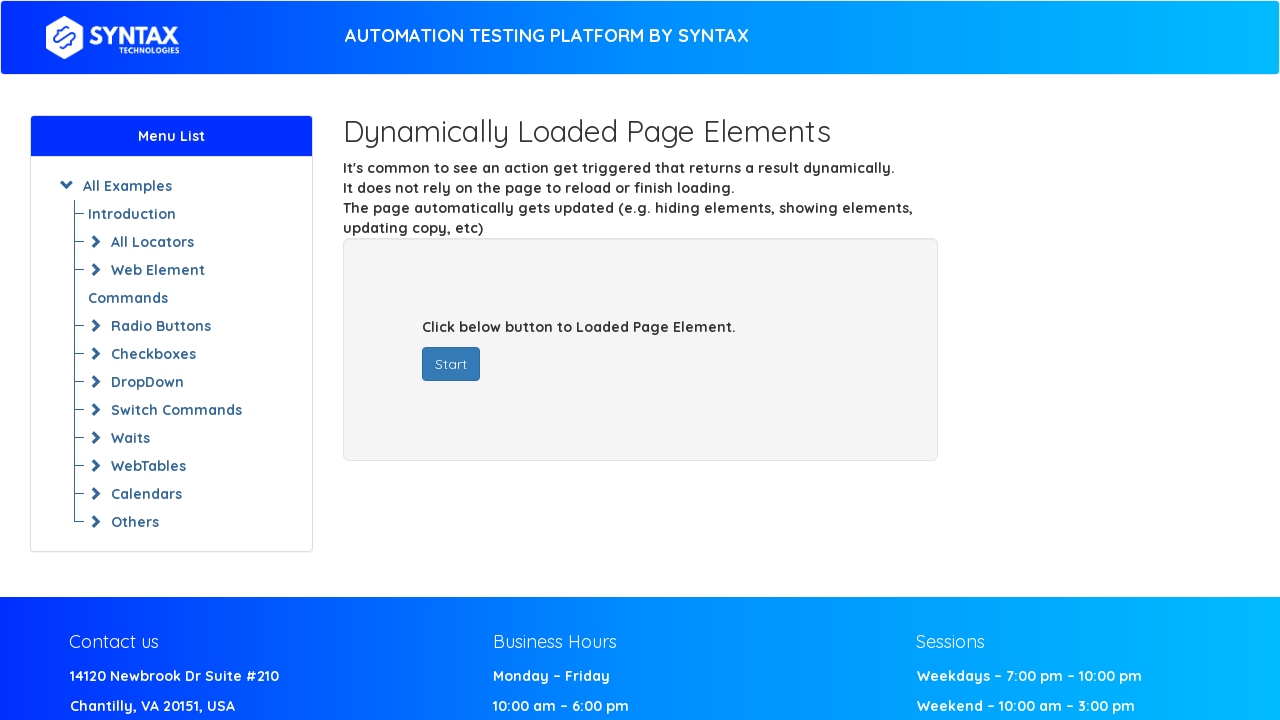

Clicked the start button to trigger dynamic element loading at (451, 364) on button#startButton
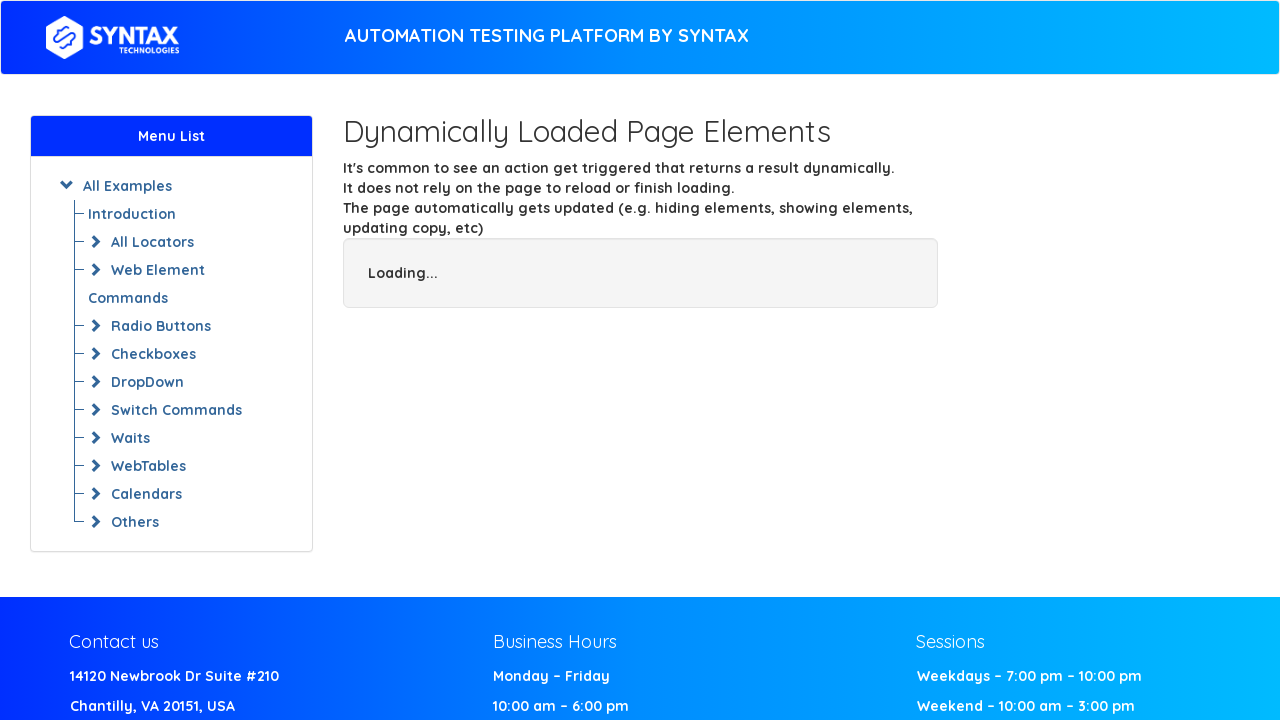

Welcome message appeared after clicking start button
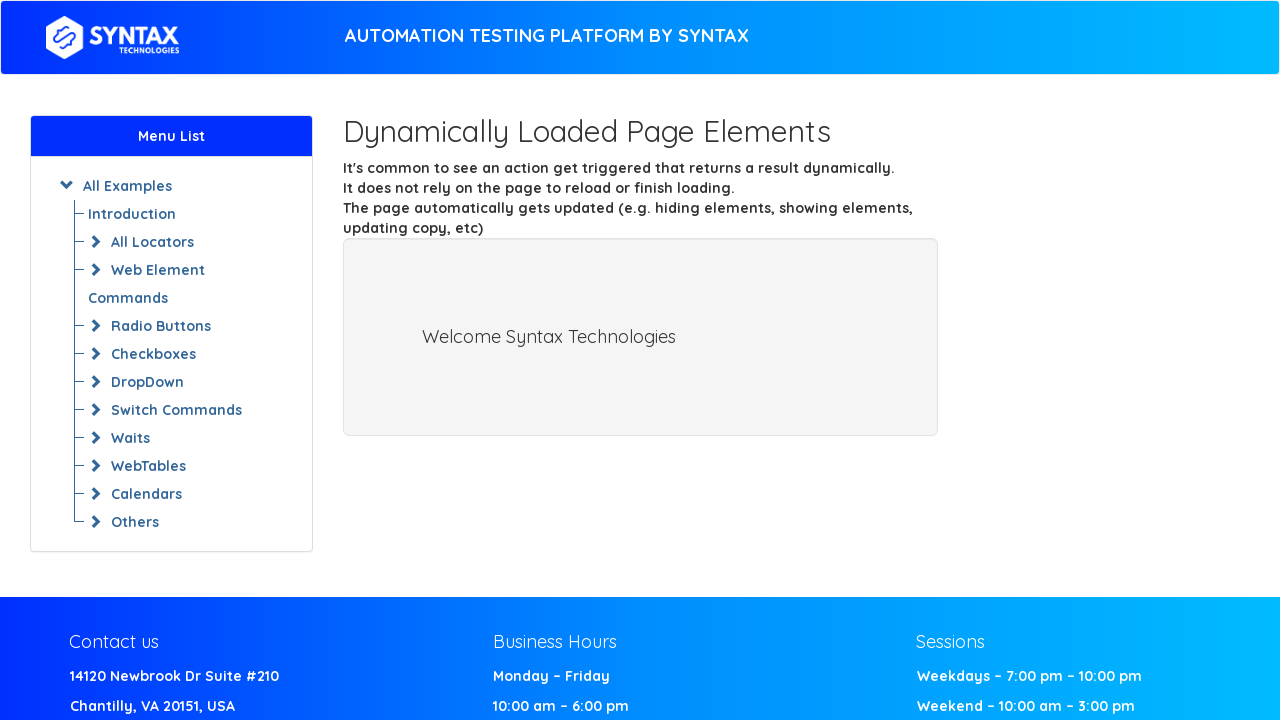

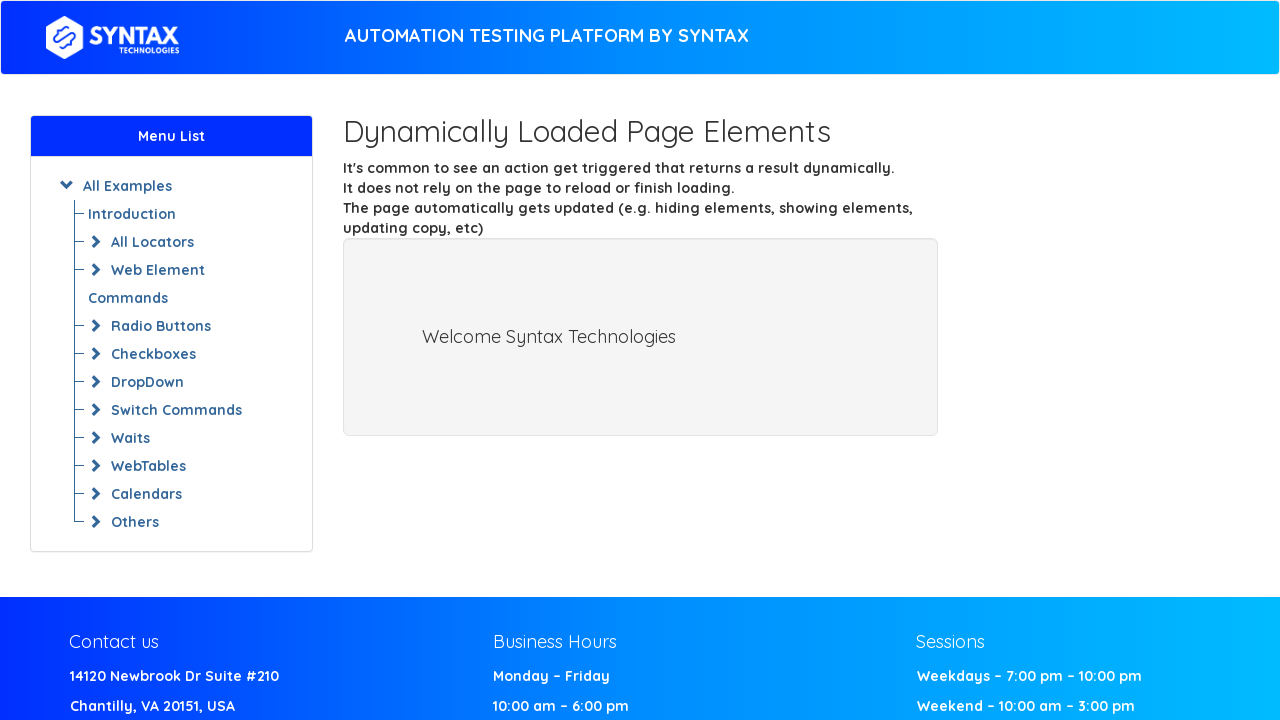